Navigates to the Rahul Shetty Academy client page and waits for it to load. This is a minimal test that only opens the page.

Starting URL: https://rahulshettyacademy.com/client/

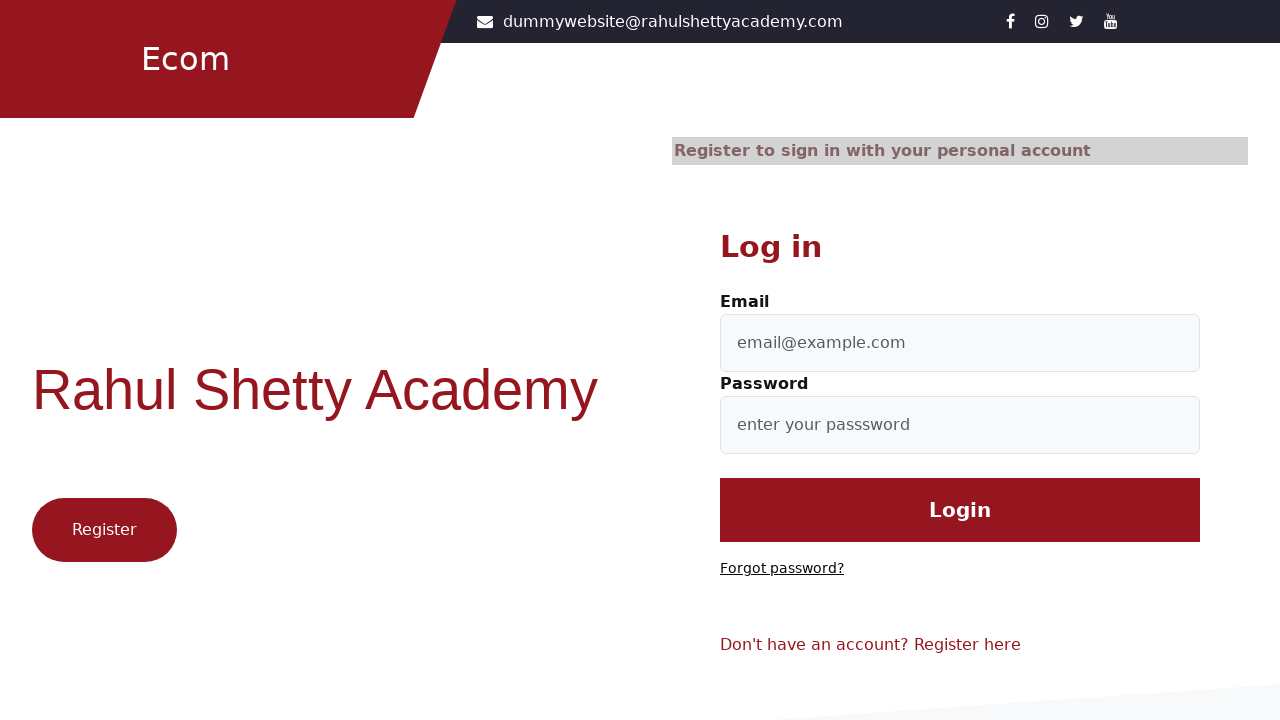

Navigated to Rahul Shetty Academy client page
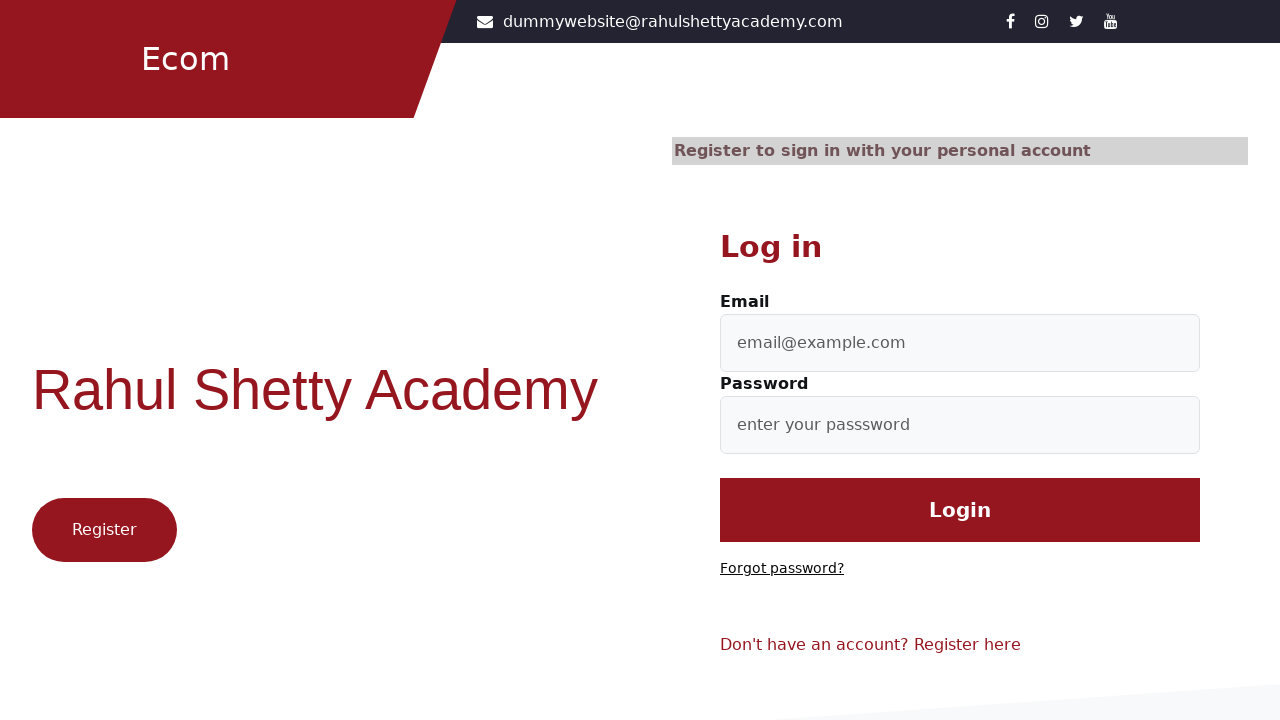

Page fully loaded - network idle state reached
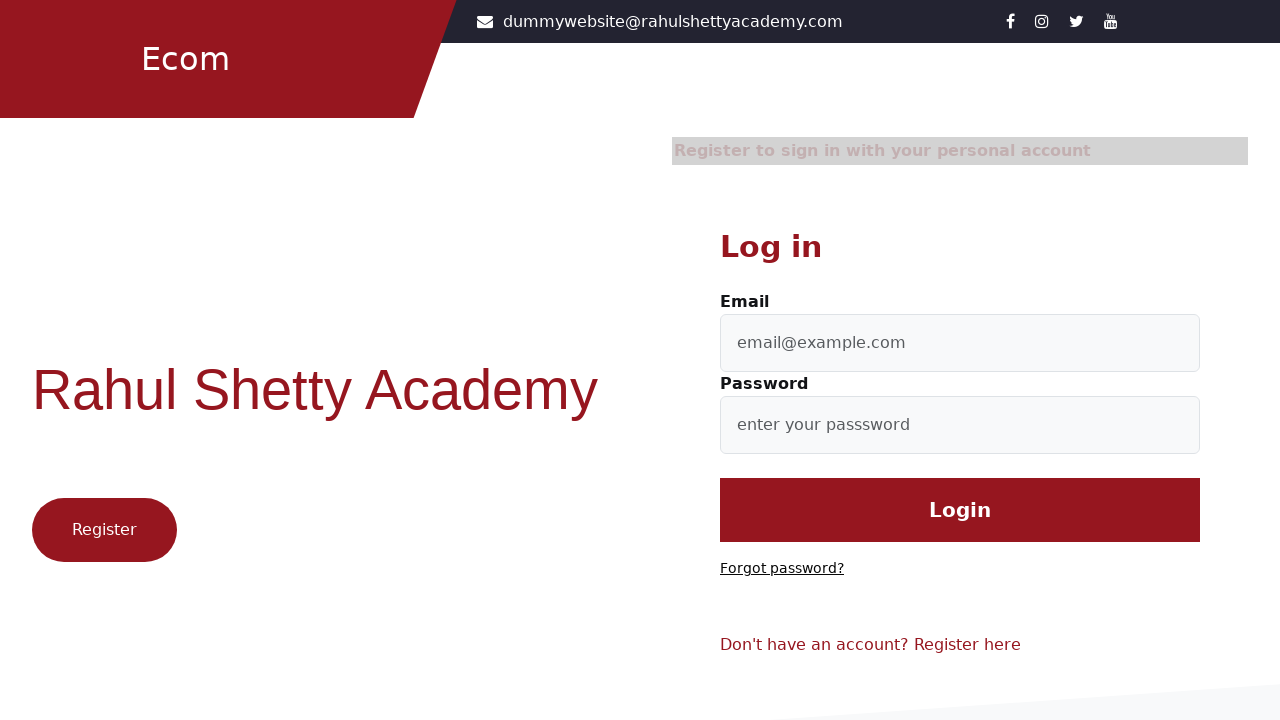

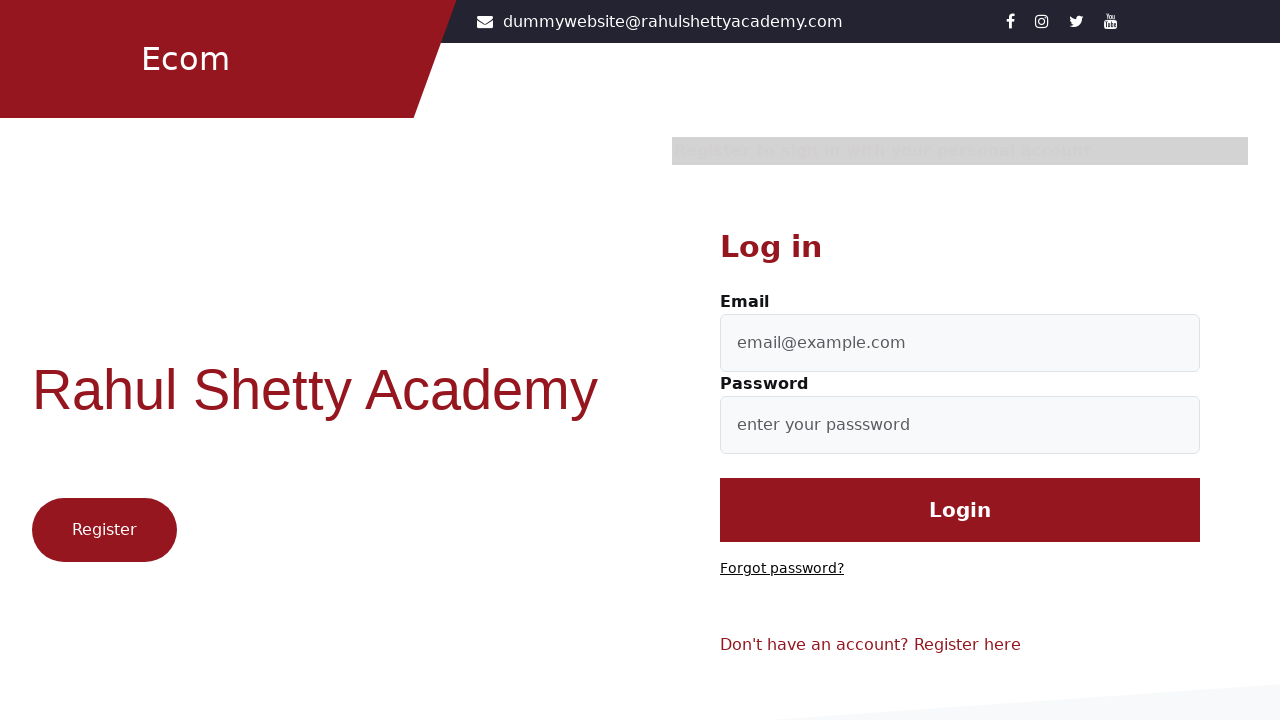